Tests explicit wait functionality by clicking a button that starts a timer and waiting for a "WebDriver" text element to become visible after the timer completes.

Starting URL: http://seleniumpractise.blogspot.com/2016/08/how-to-use-explicit-wait-in-selenium.html

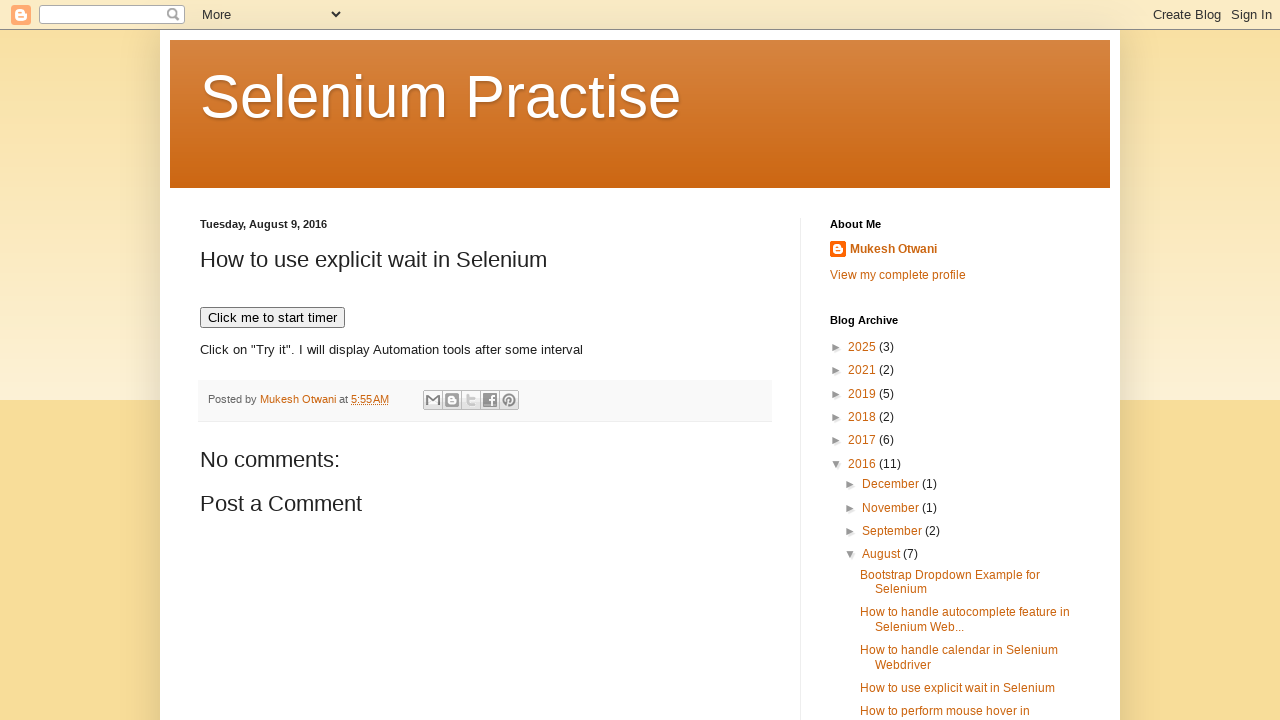

Navigated to explicit wait practice page
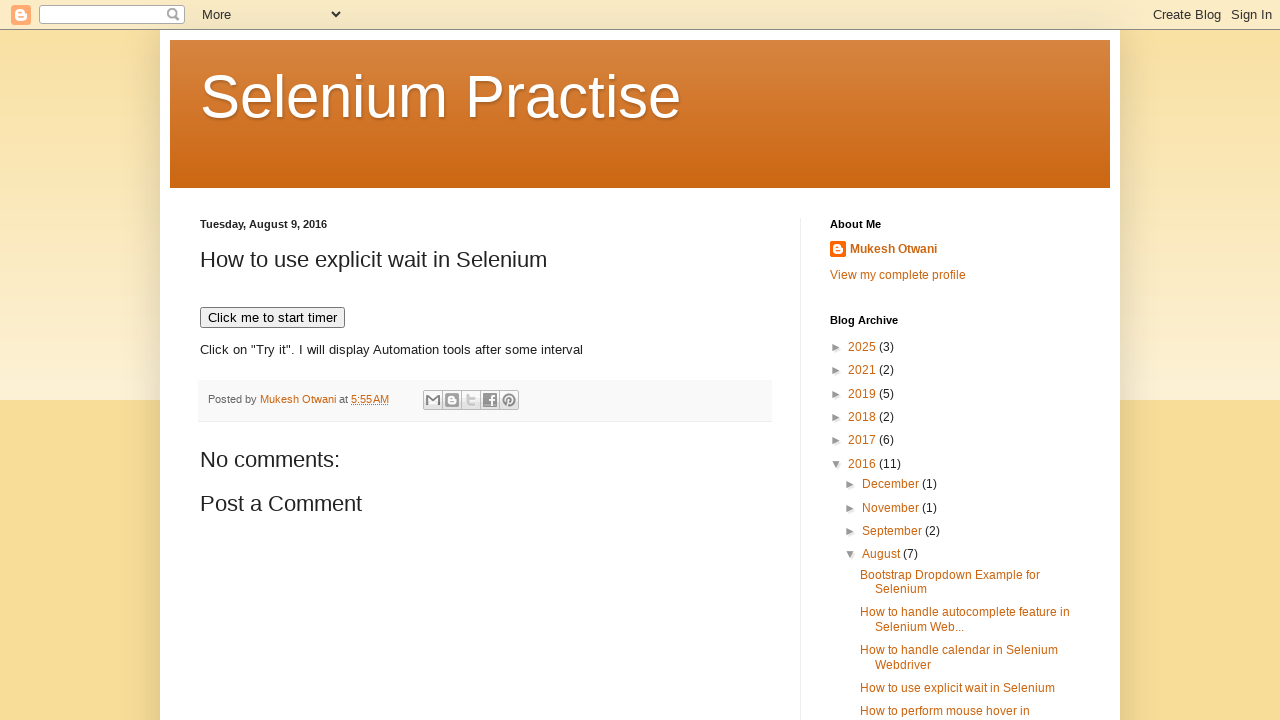

Clicked button to start timer at (272, 318) on xpath=//button[text()='Click me to start timer']
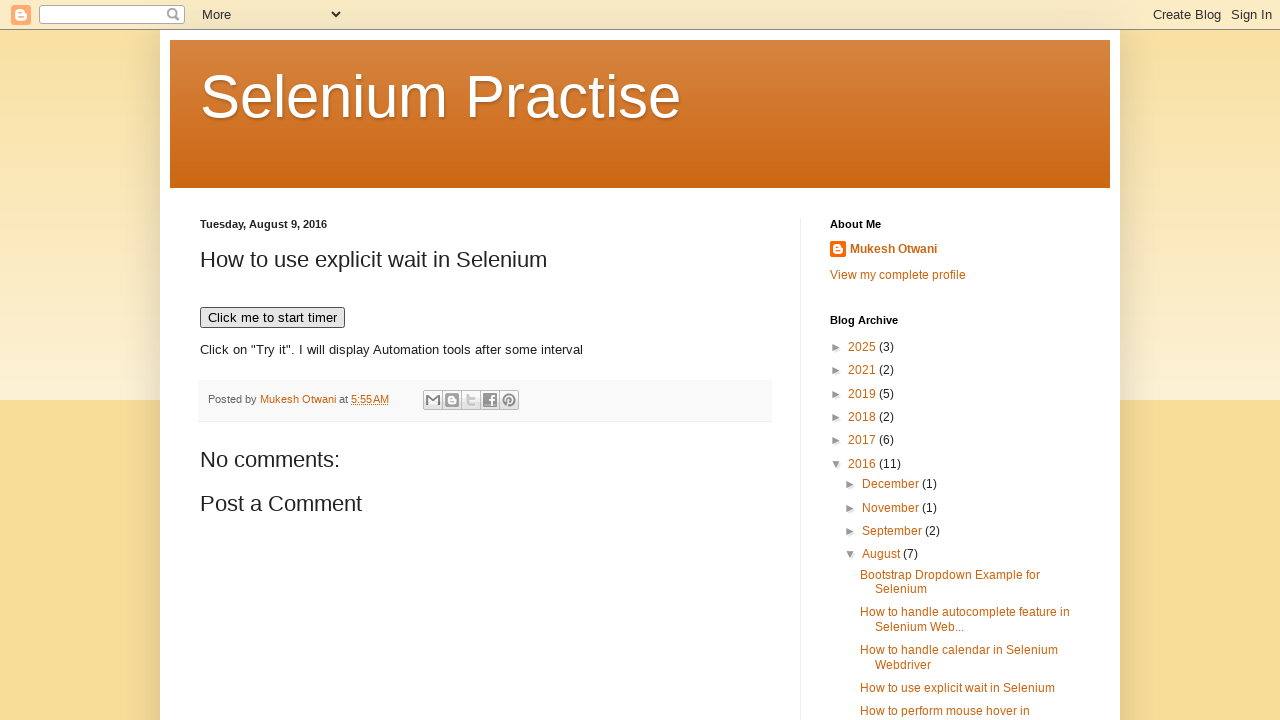

WebDriver text element became visible after timer completed
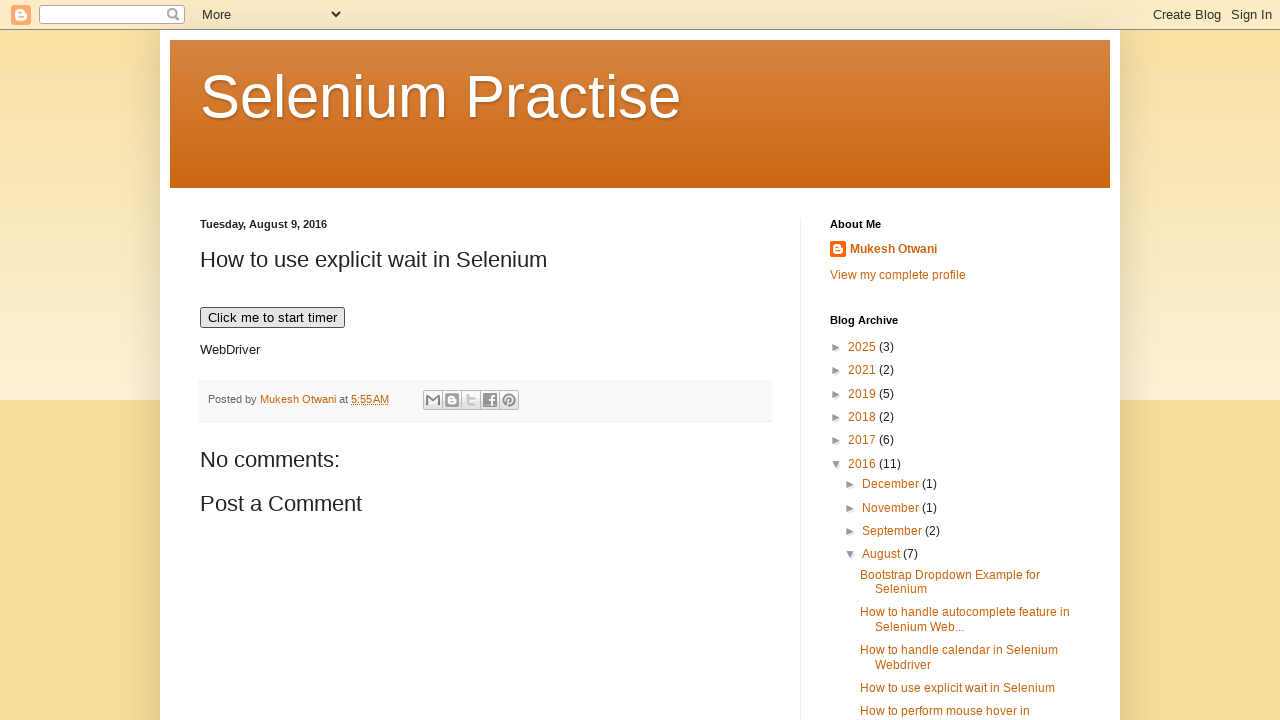

Verified WebDriver element is visible
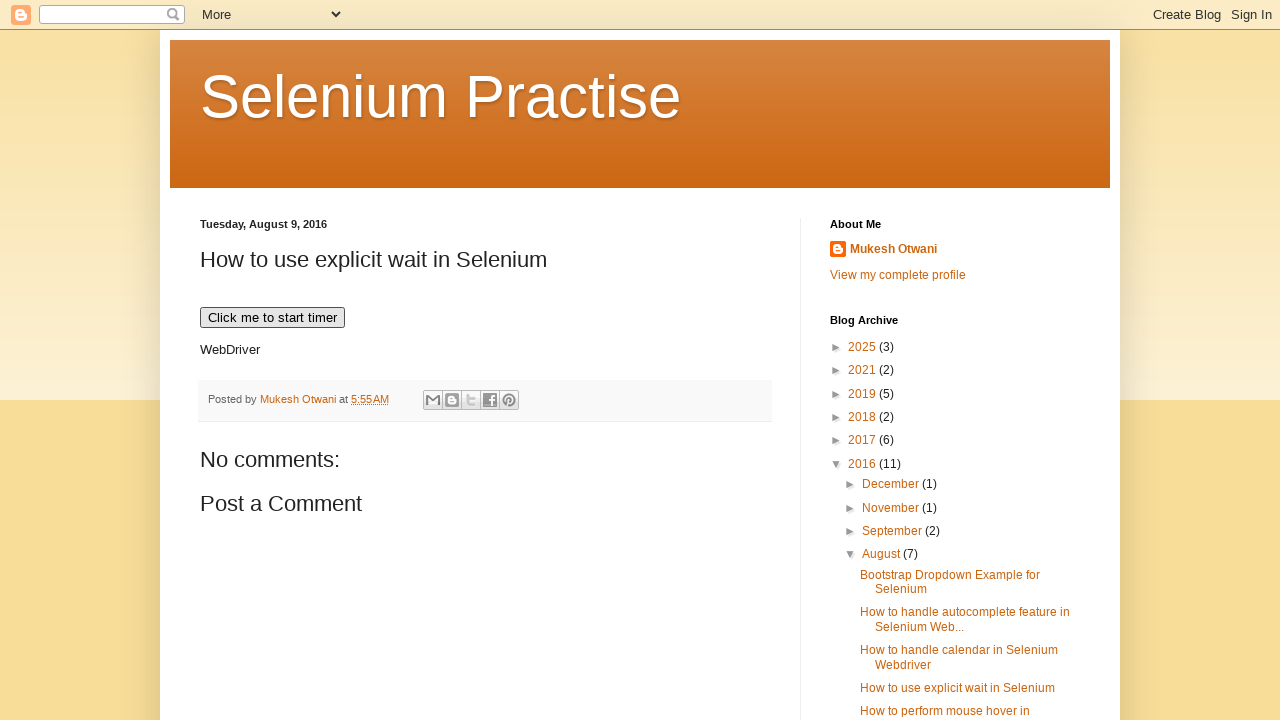

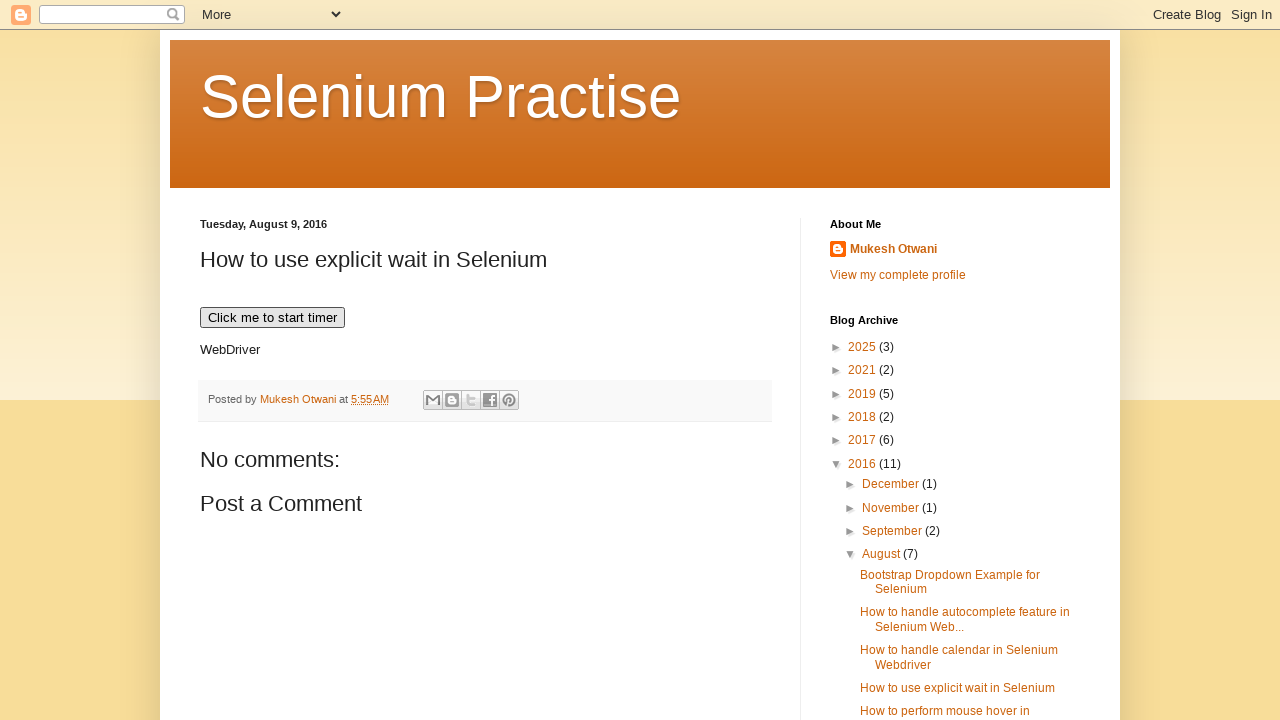